Tests login form validation by clicking the login button without entering any credentials and verifying that required field validation messages appear

Starting URL: https://qa-sandbox.ni.htec.rs/login

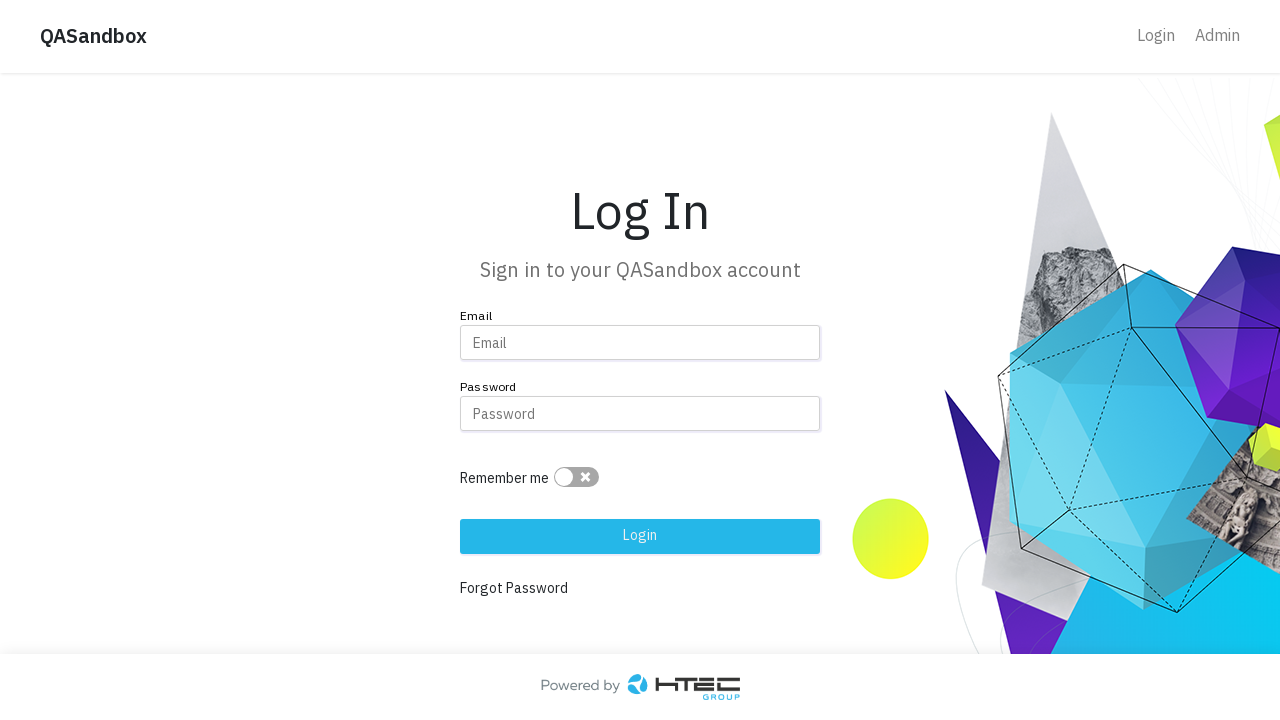

Clicked login button without entering credentials at (640, 536) on .full-width-btn
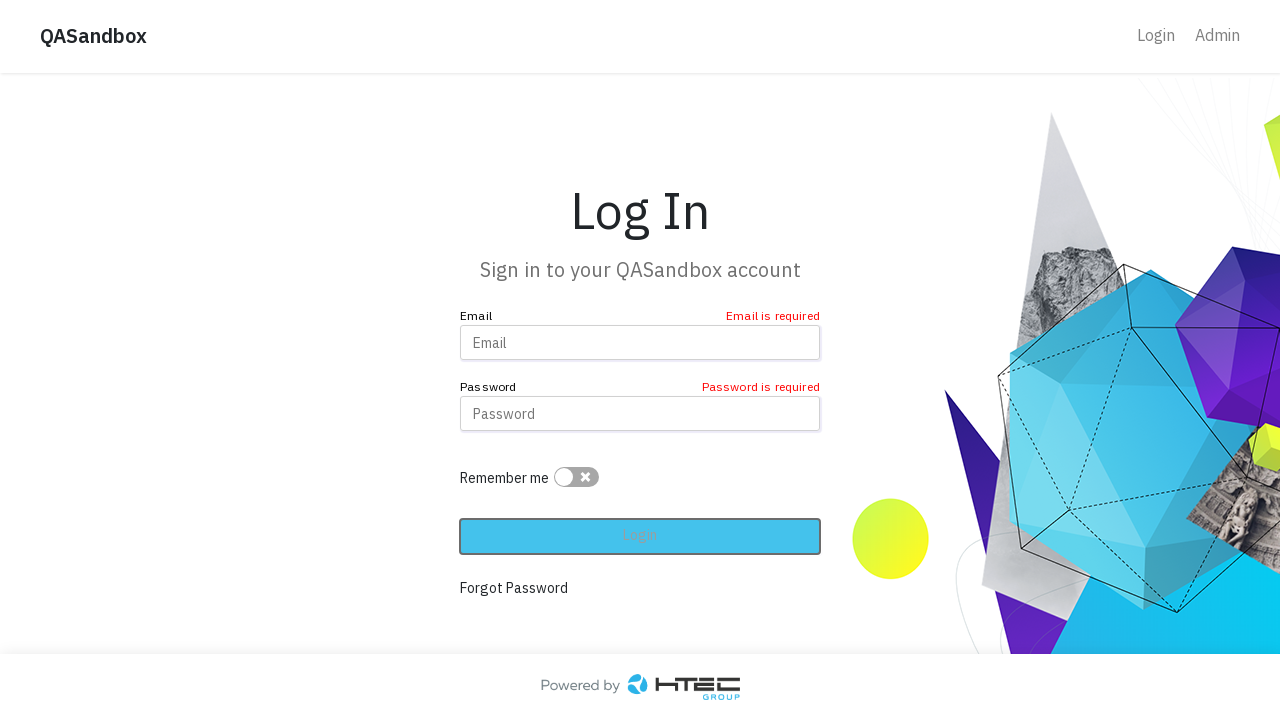

Validation messages appeared on the form
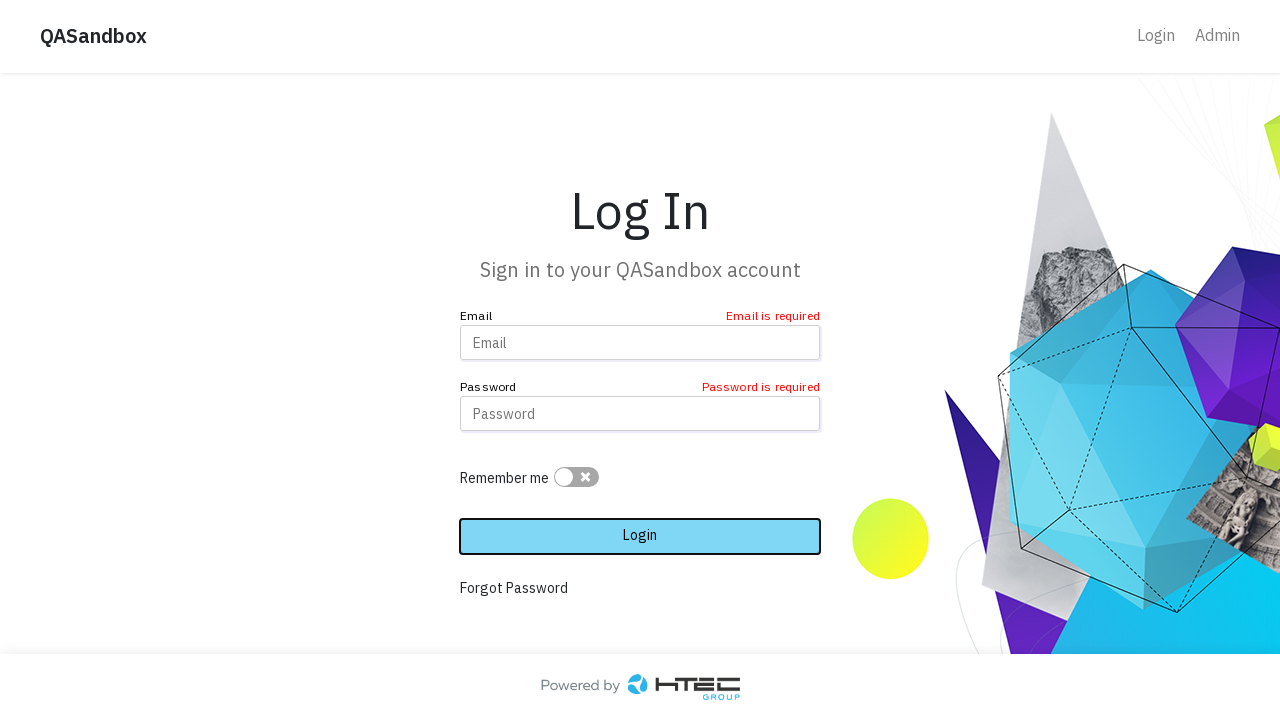

Retrieved email validation message text
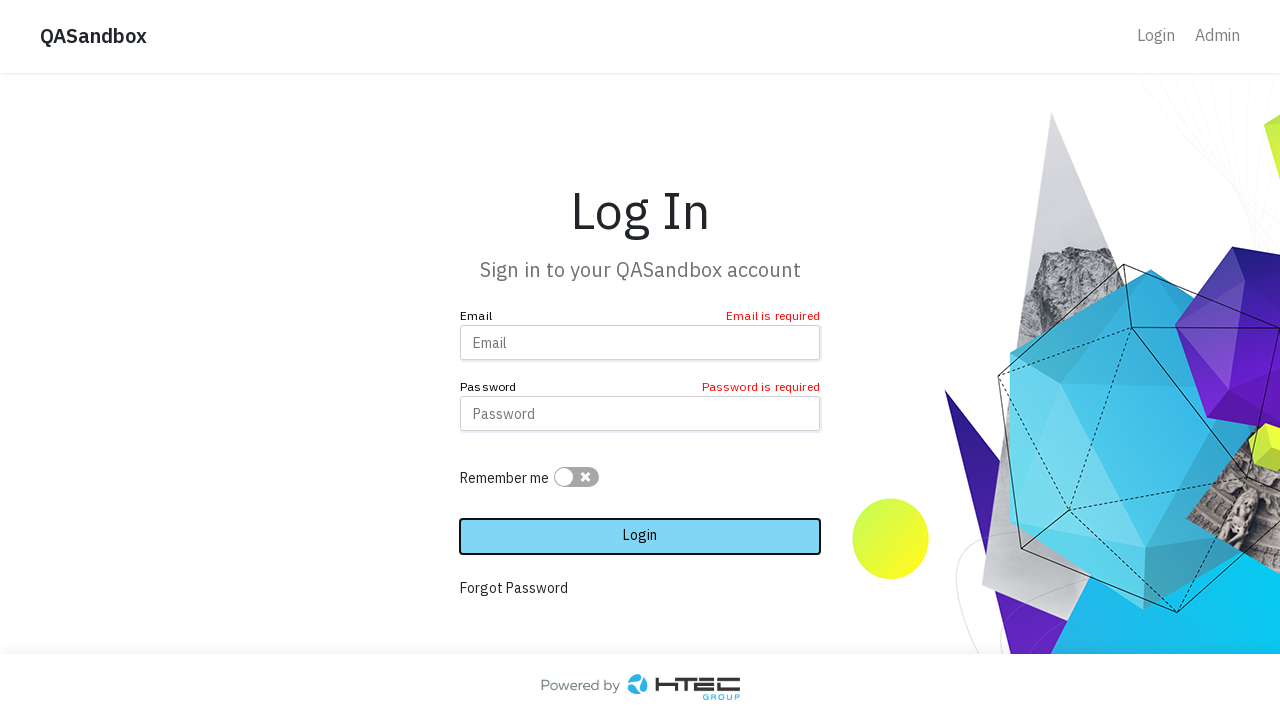

Verified email validation message is 'Email is required'
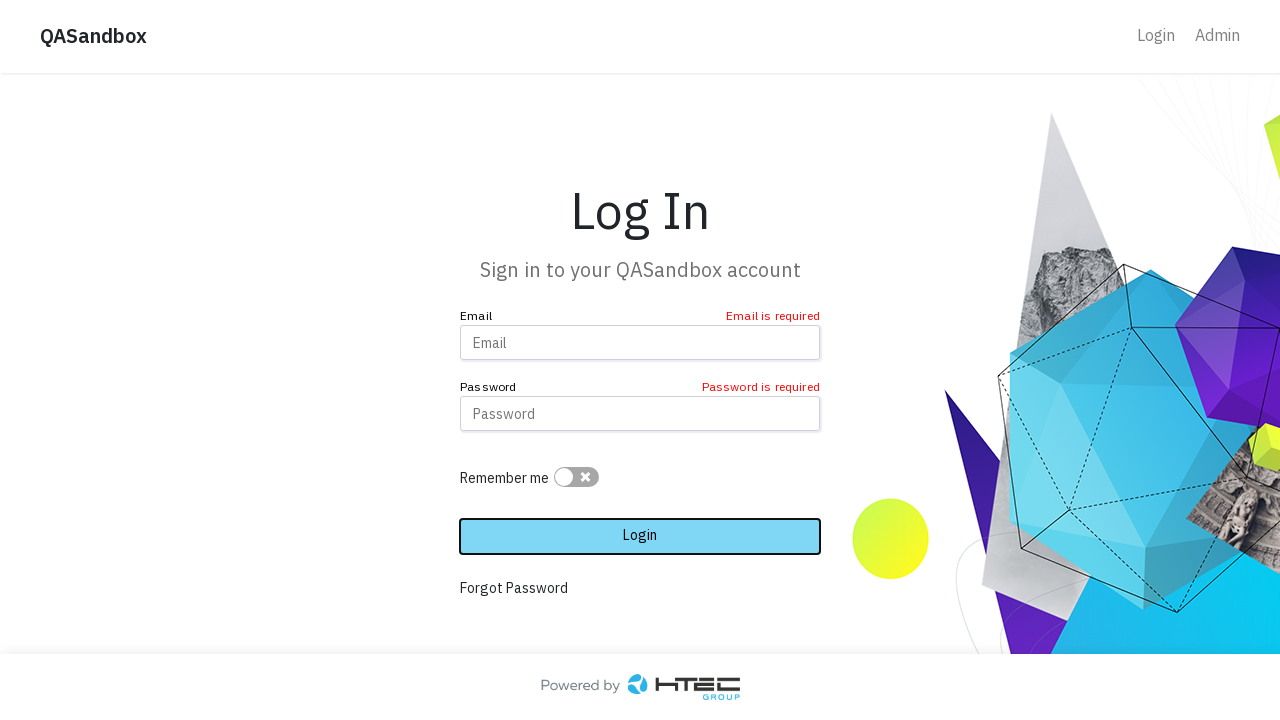

Retrieved password validation message text
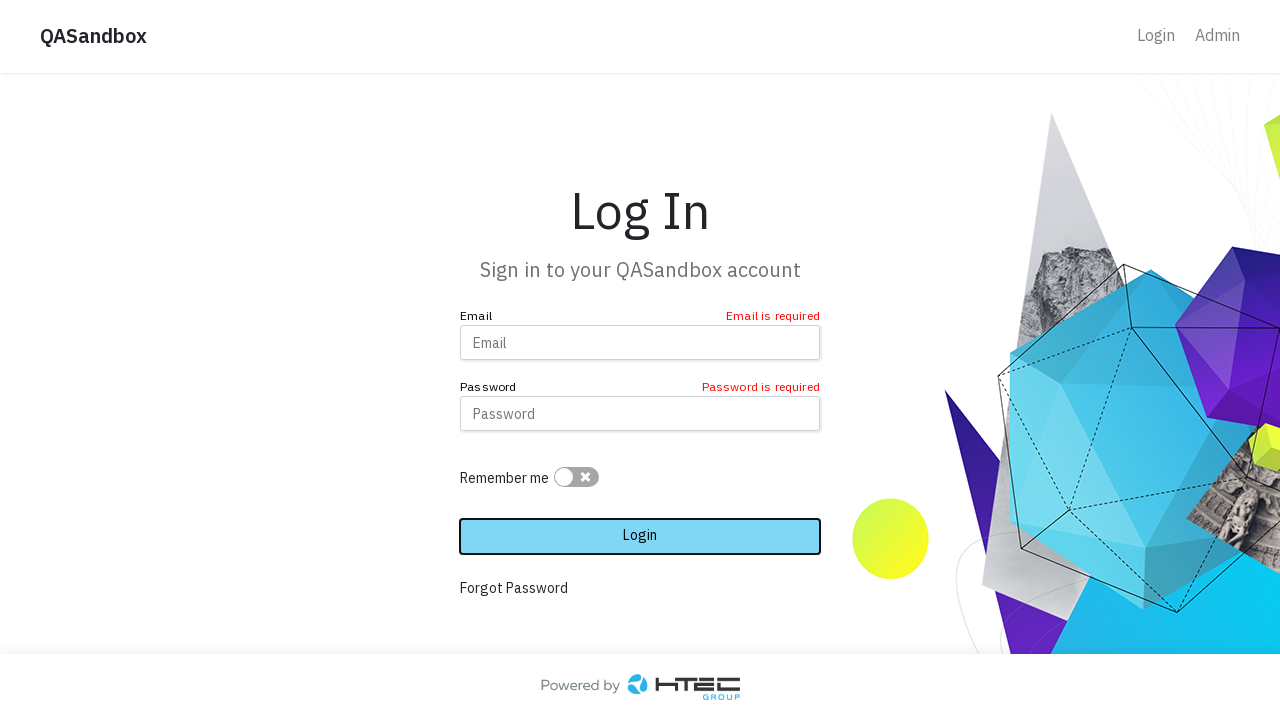

Verified password validation message is 'Password is required'
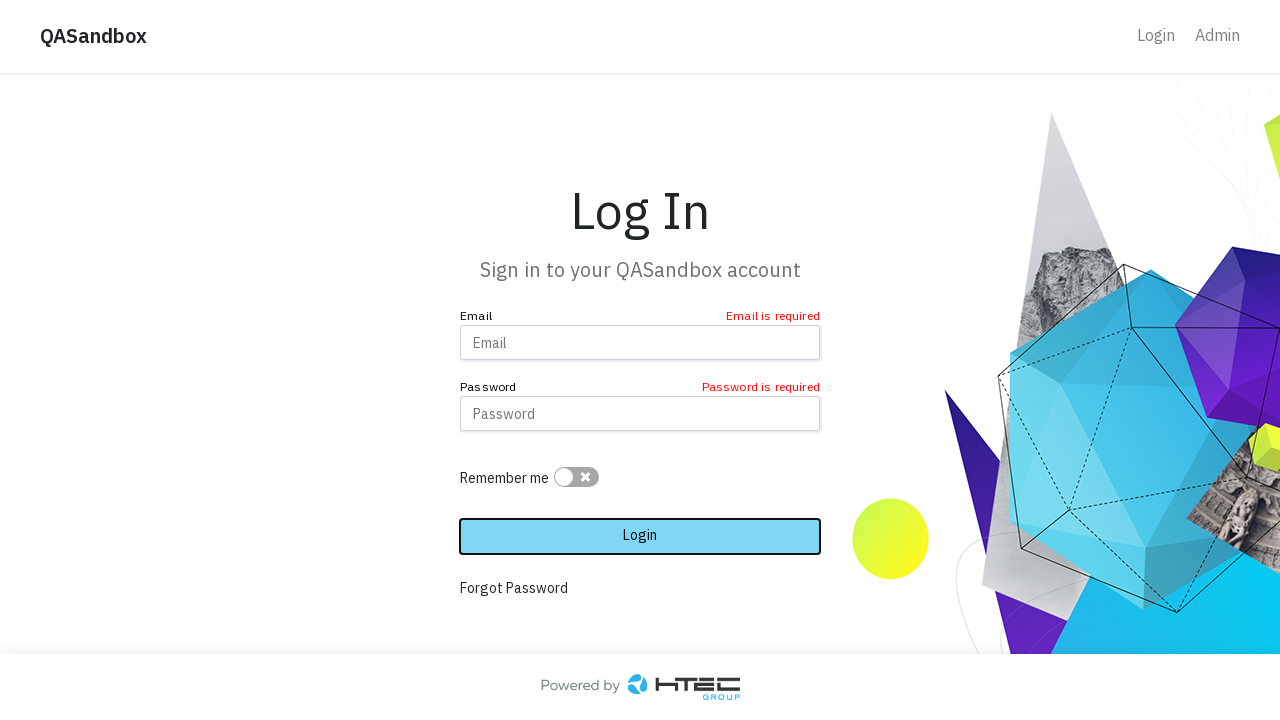

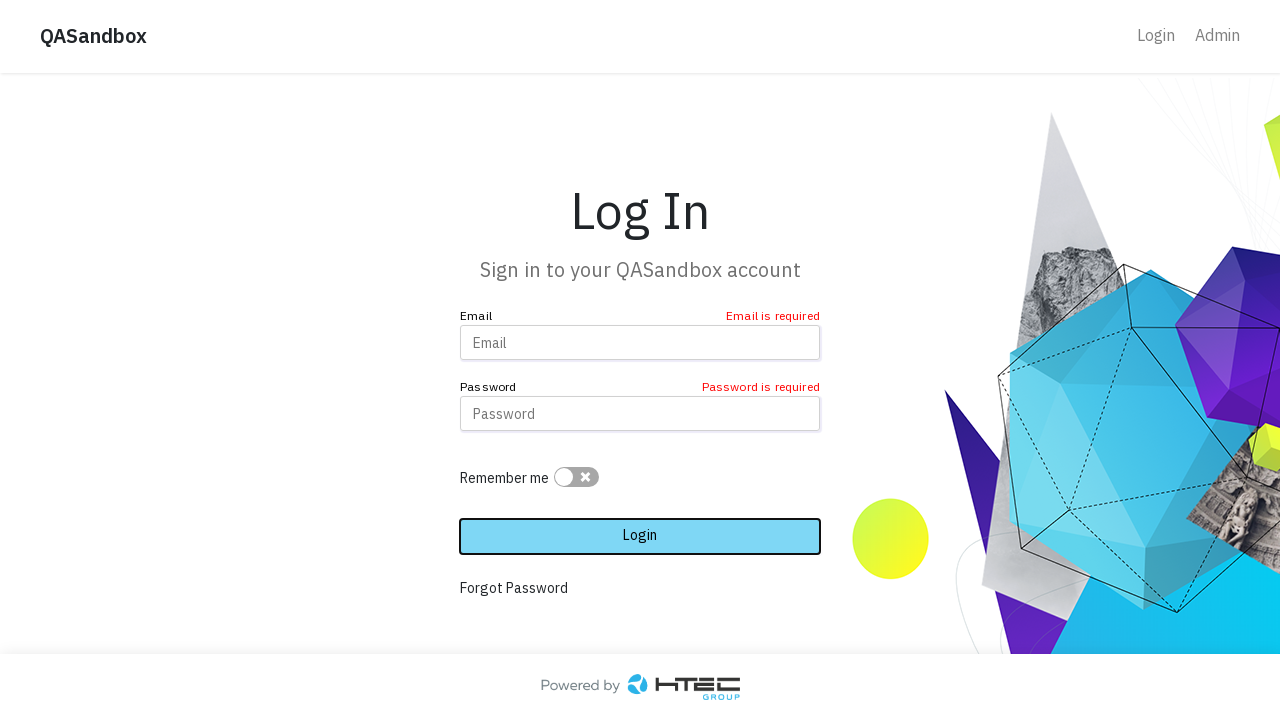